Tests the search functionality on a grocery shopping practice site by searching for products containing "ca", verifying 4 products are displayed, and adding items to cart including a specific click on the second product and any product named "Cashews".

Starting URL: https://rahulshettyacademy.com/seleniumPractise/#/

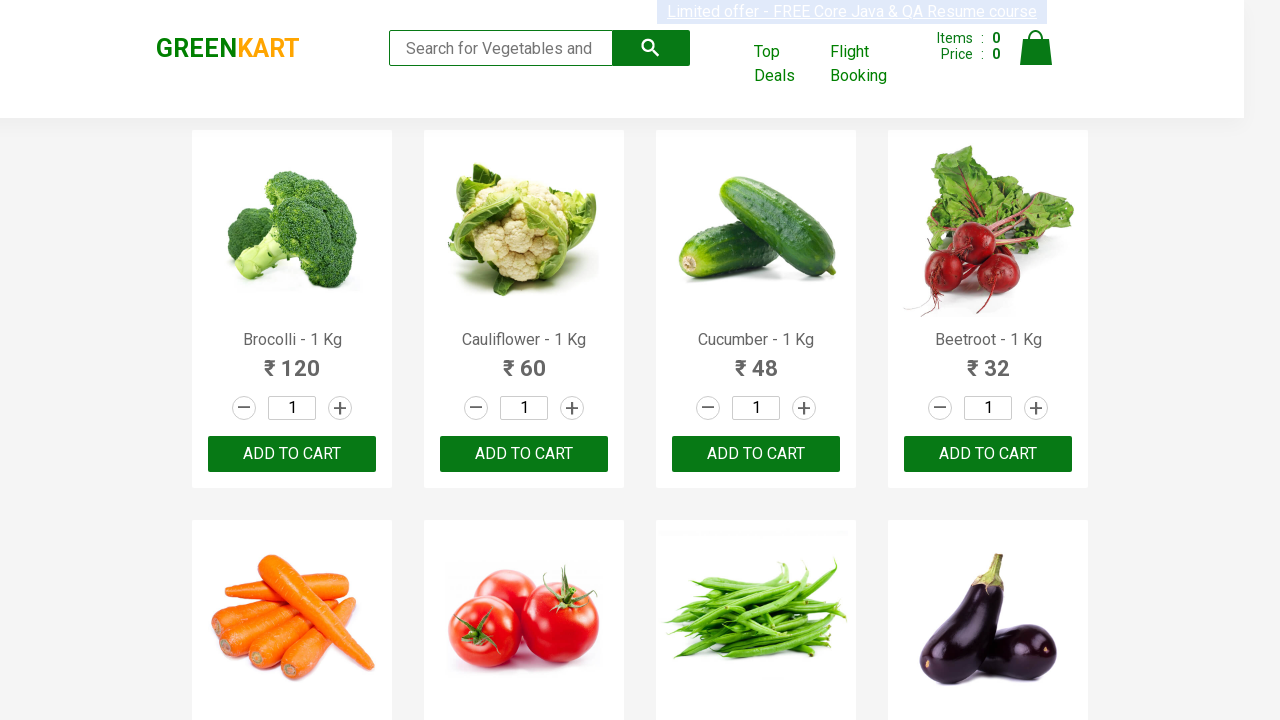

Typed 'ca' in search field to filter products on .search-keyword
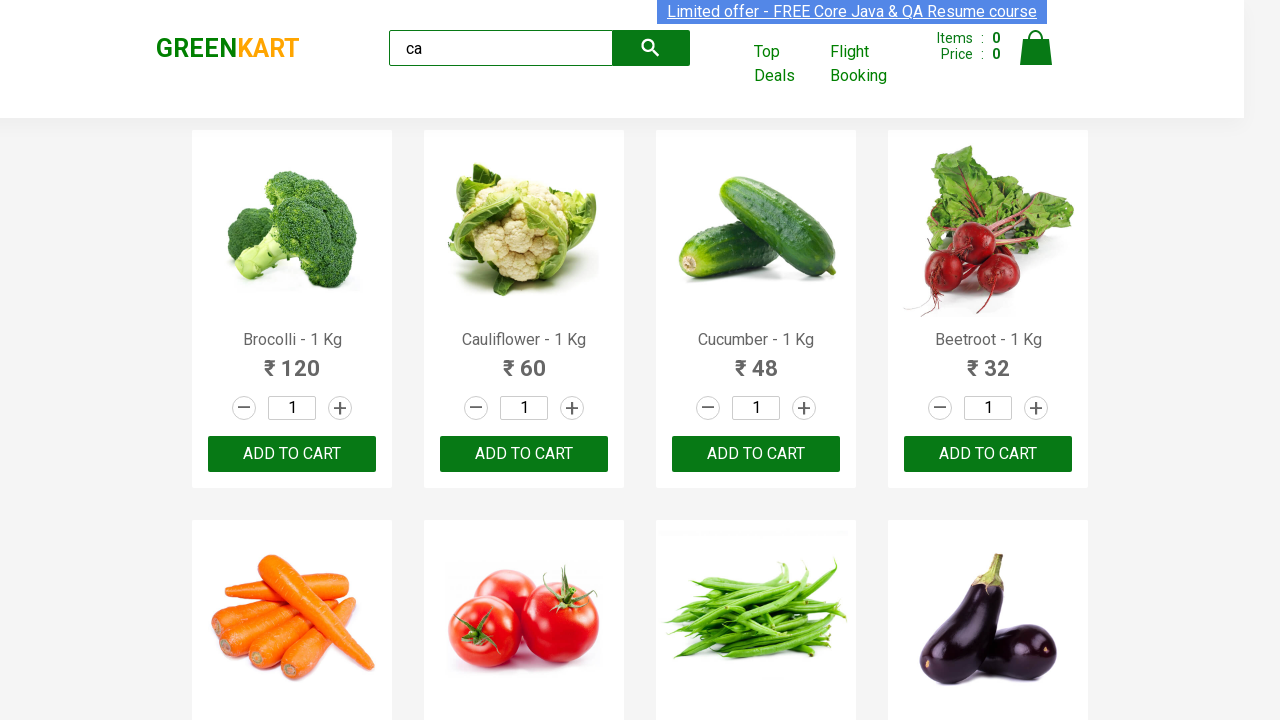

Waited for products to filter (2000ms)
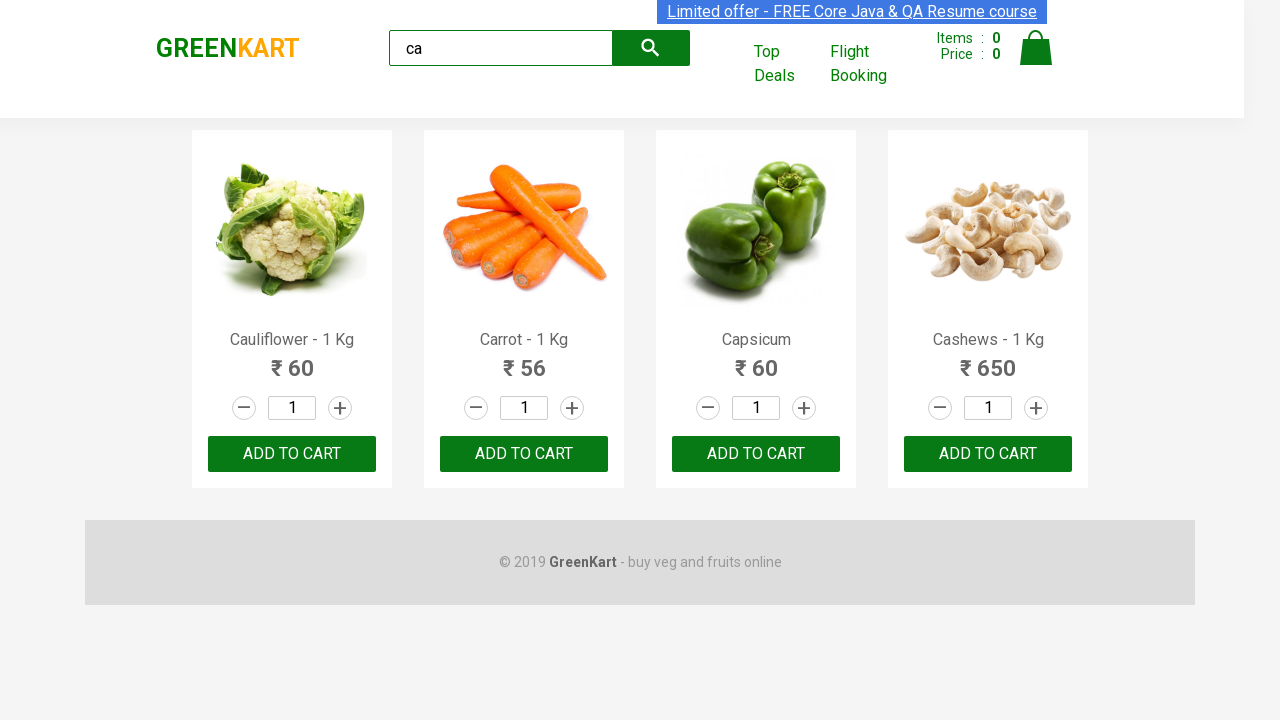

Verified 4 products are displayed with 'ca' in their name
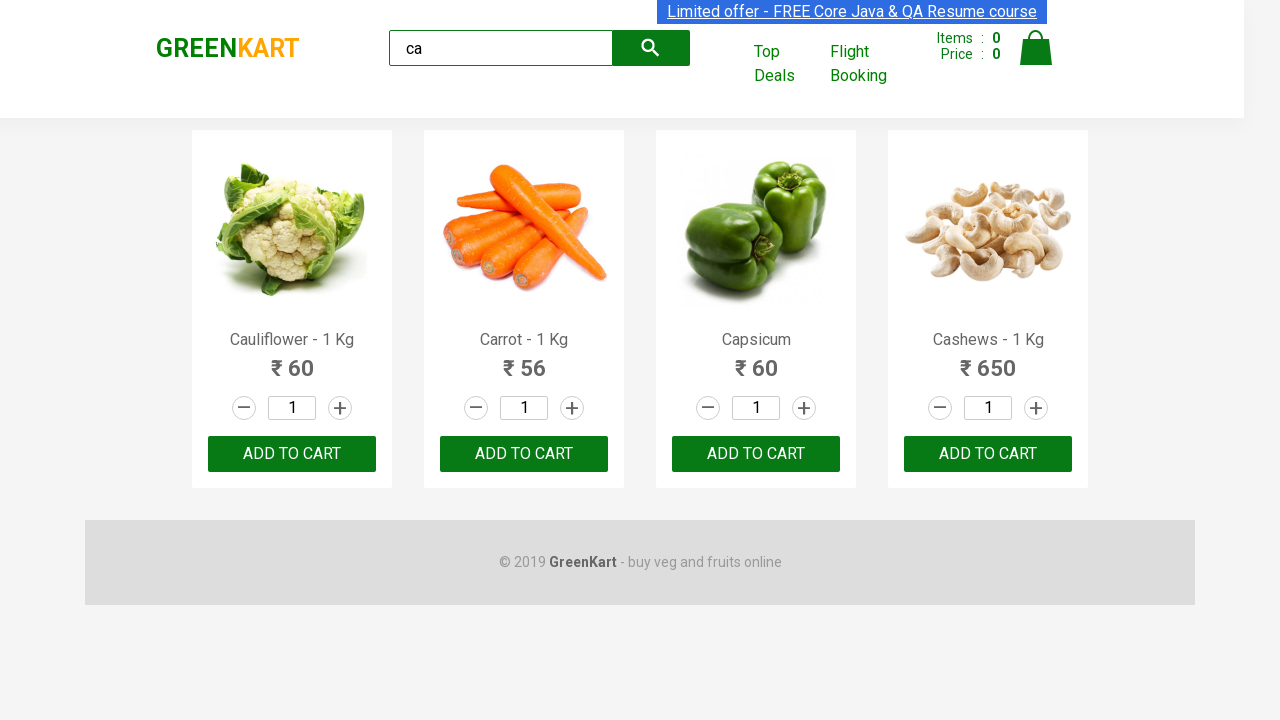

Clicked 'ADD TO CART' on the second product at (524, 454) on .products .product >> nth=1 >> text=ADD TO CART
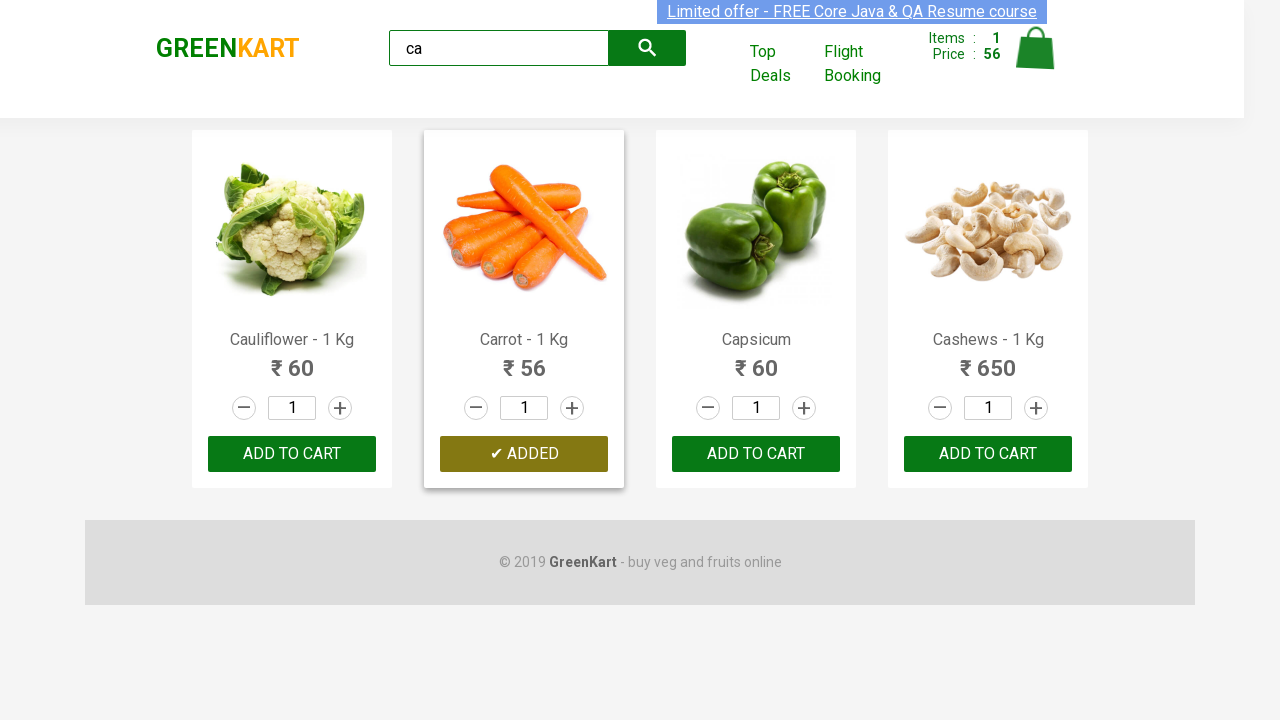

Clicked 'ADD TO CART' on Cashews product at (988, 454) on .products .product >> nth=3 >> button
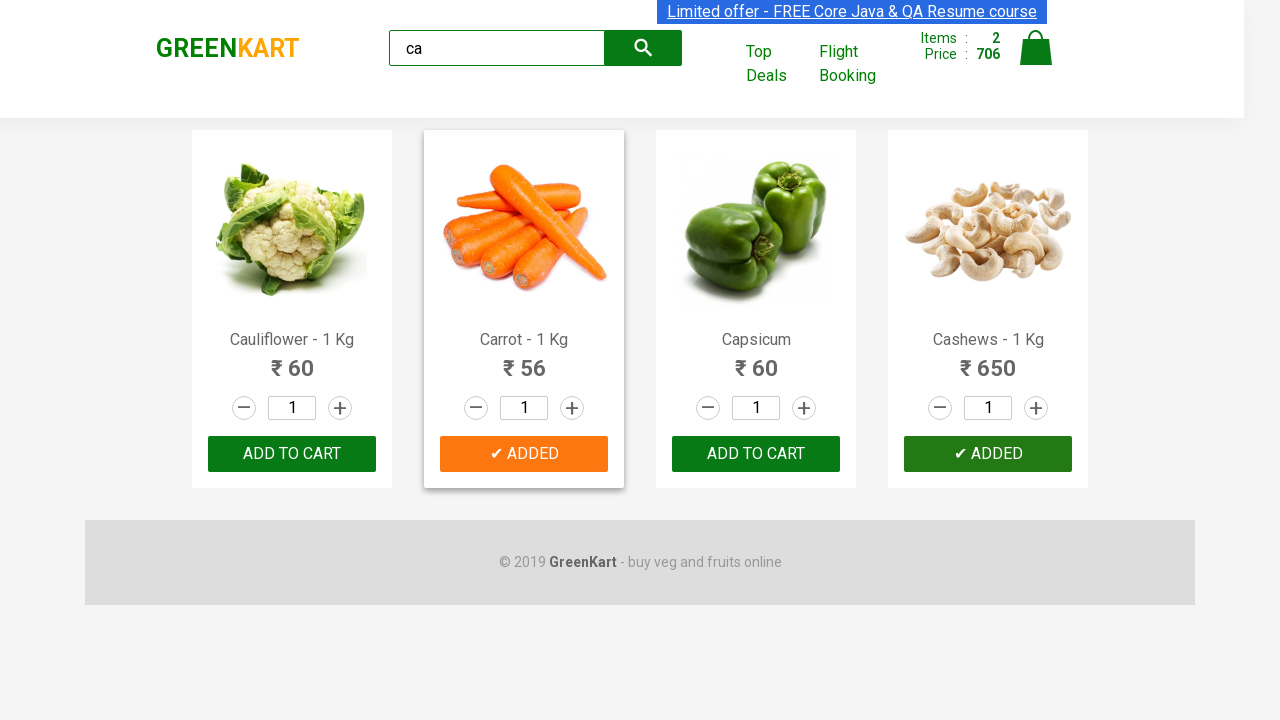

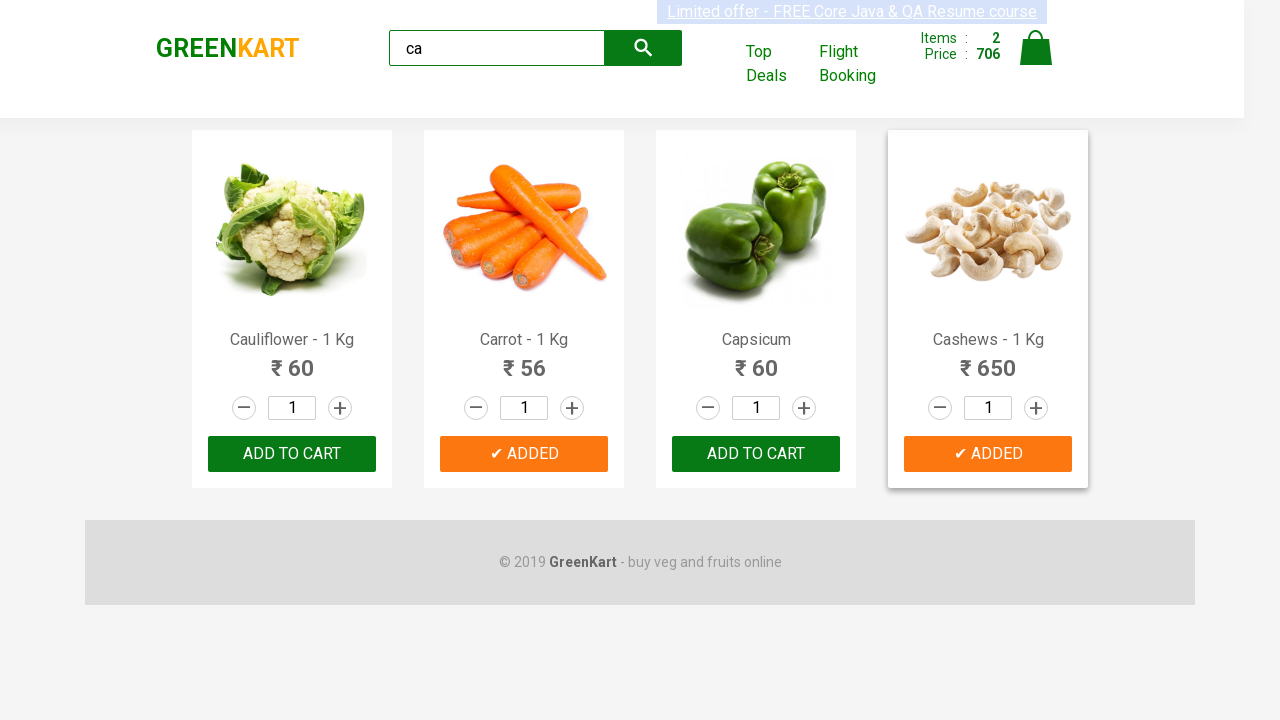